Tests entering text into a number input field and verifying the entered value can be retrieved

Starting URL: https://the-internet.herokuapp.com/inputs

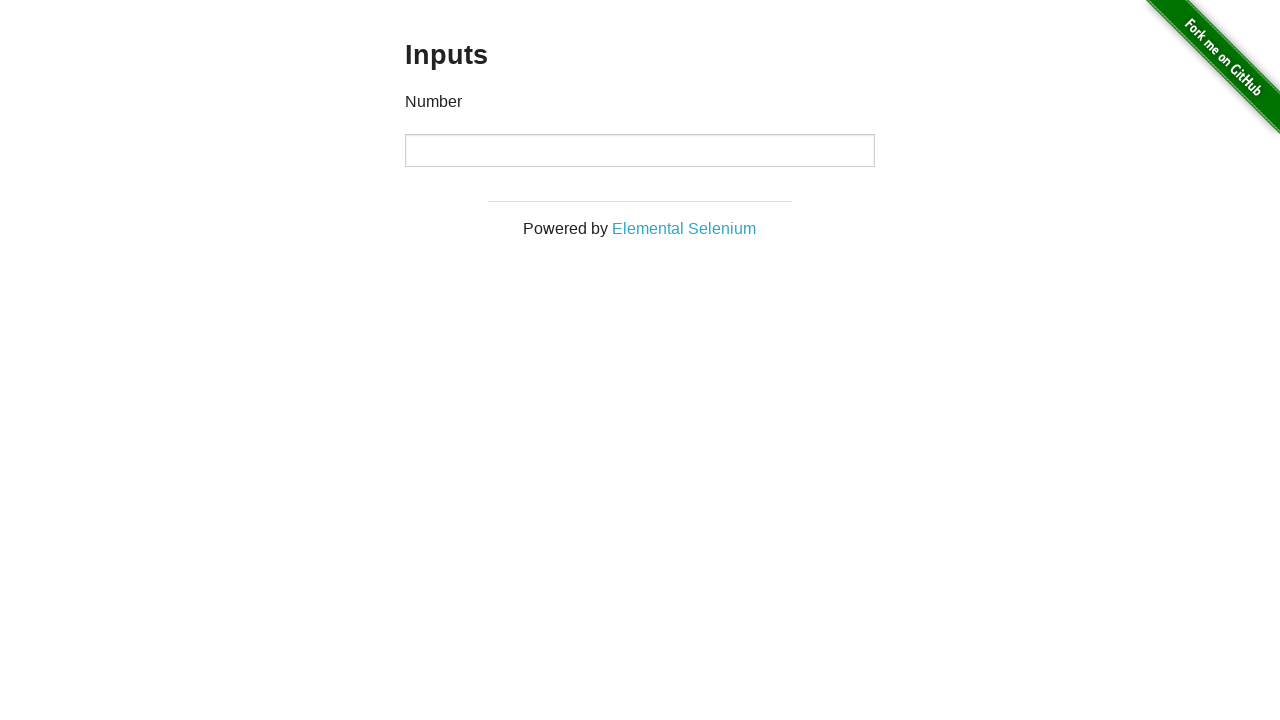

Filled number input field with value '123' on input[type='number']
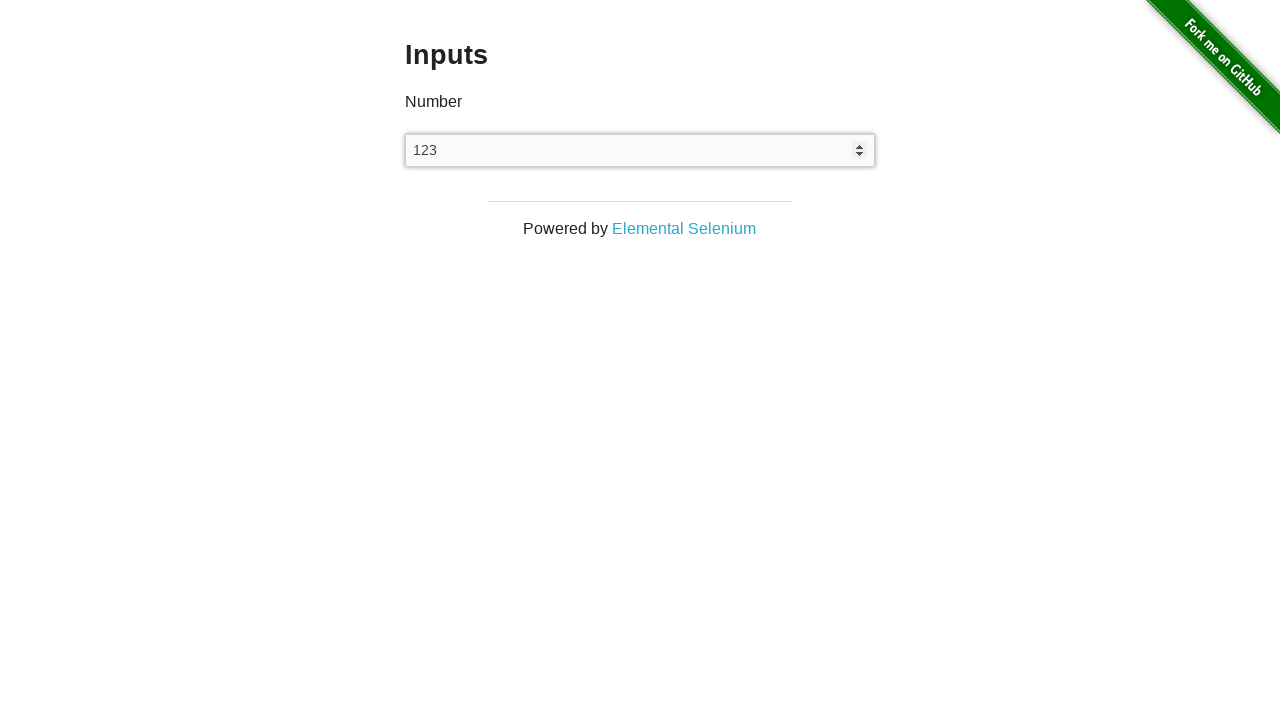

Retrieved value from number input field
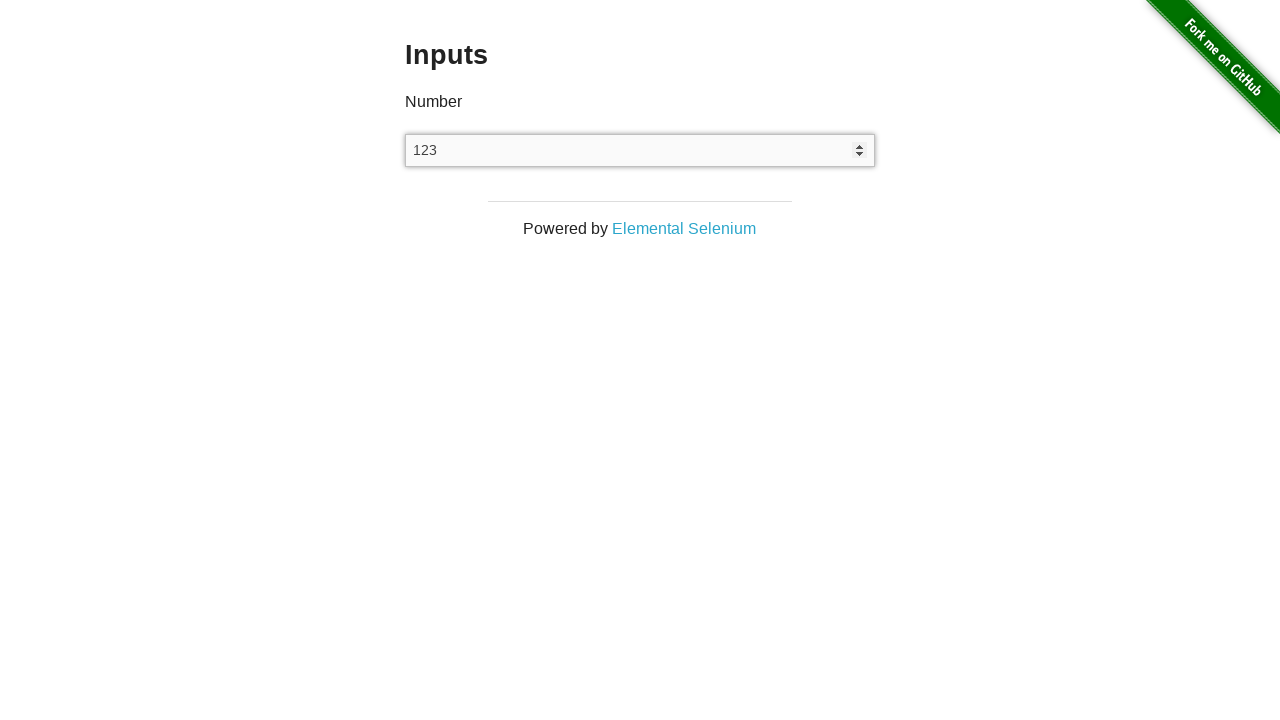

Assertion passed: entered value '123' matches retrieved value
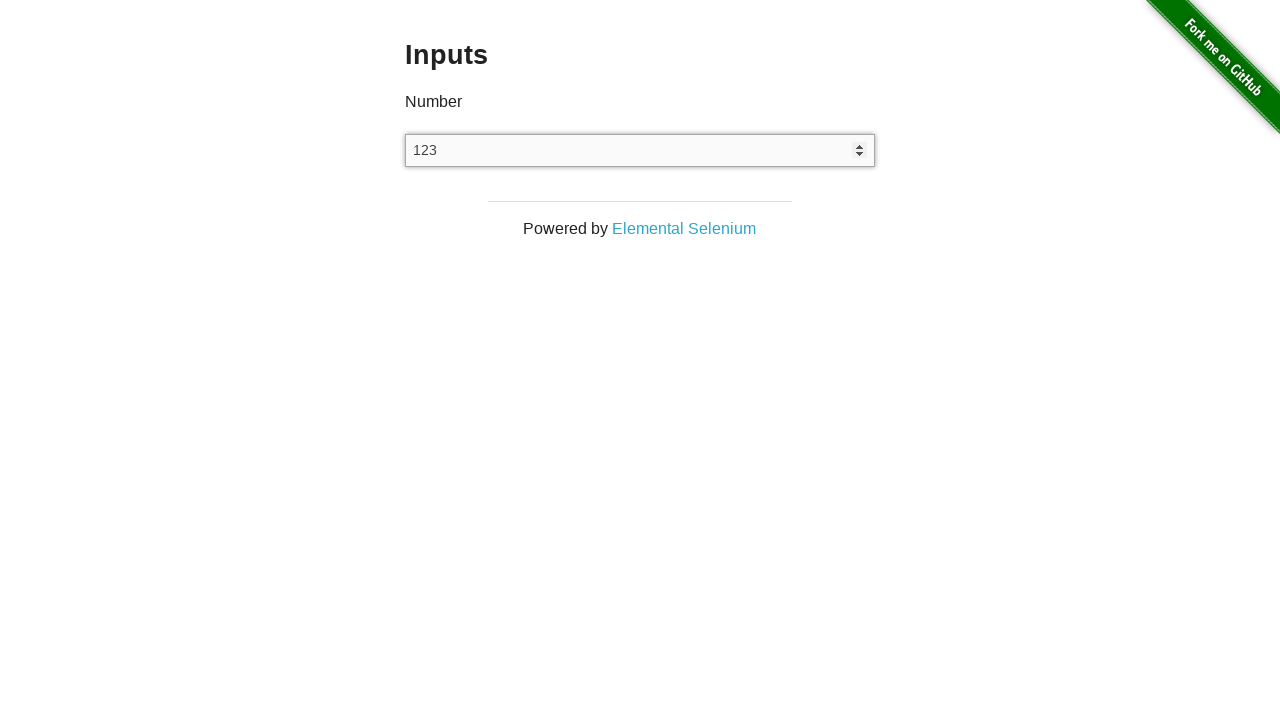

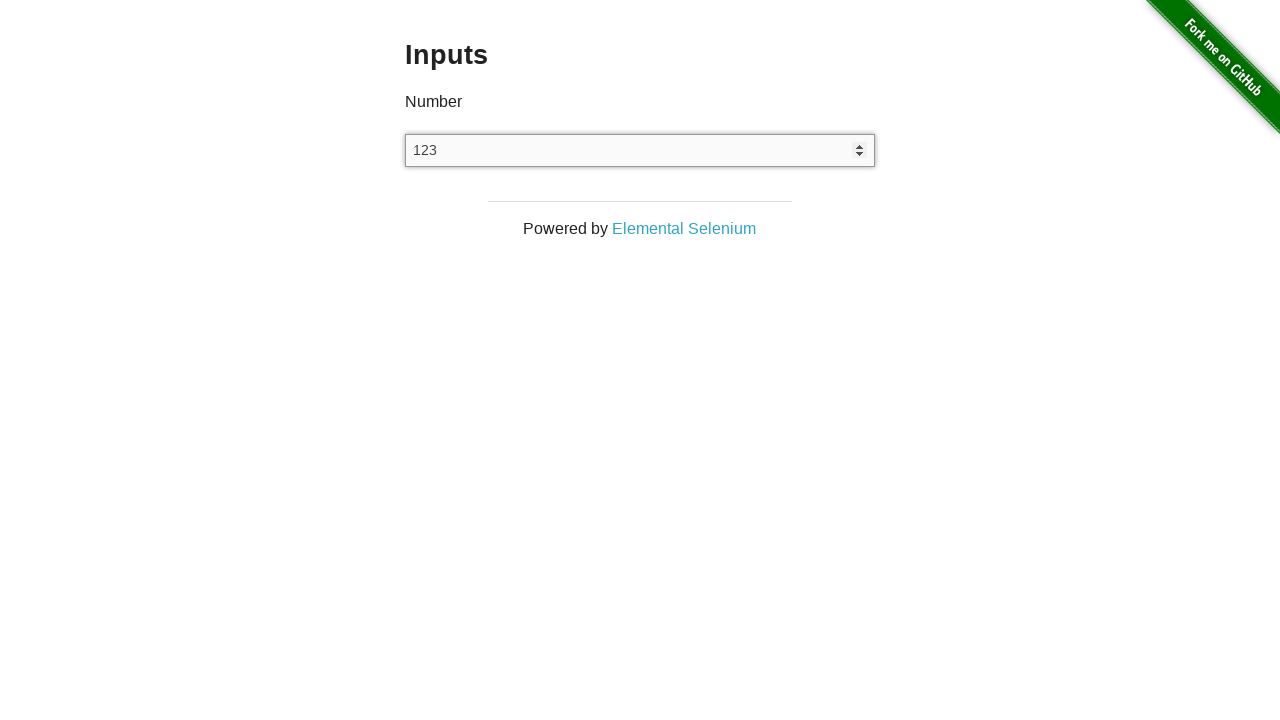